Tests adding new todo items to the list by entering text and clicking the add button

Starting URL: https://lambdatest.github.io/sample-todo-app/

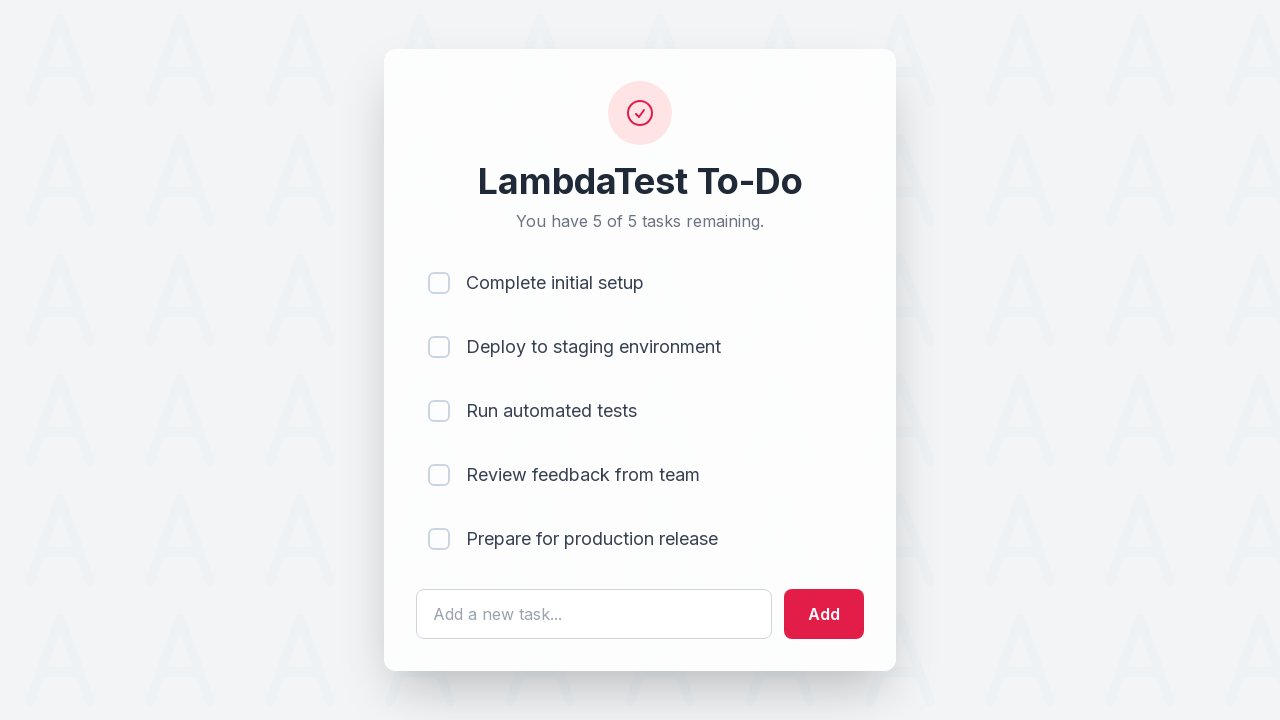

Counted initial todo items in the list
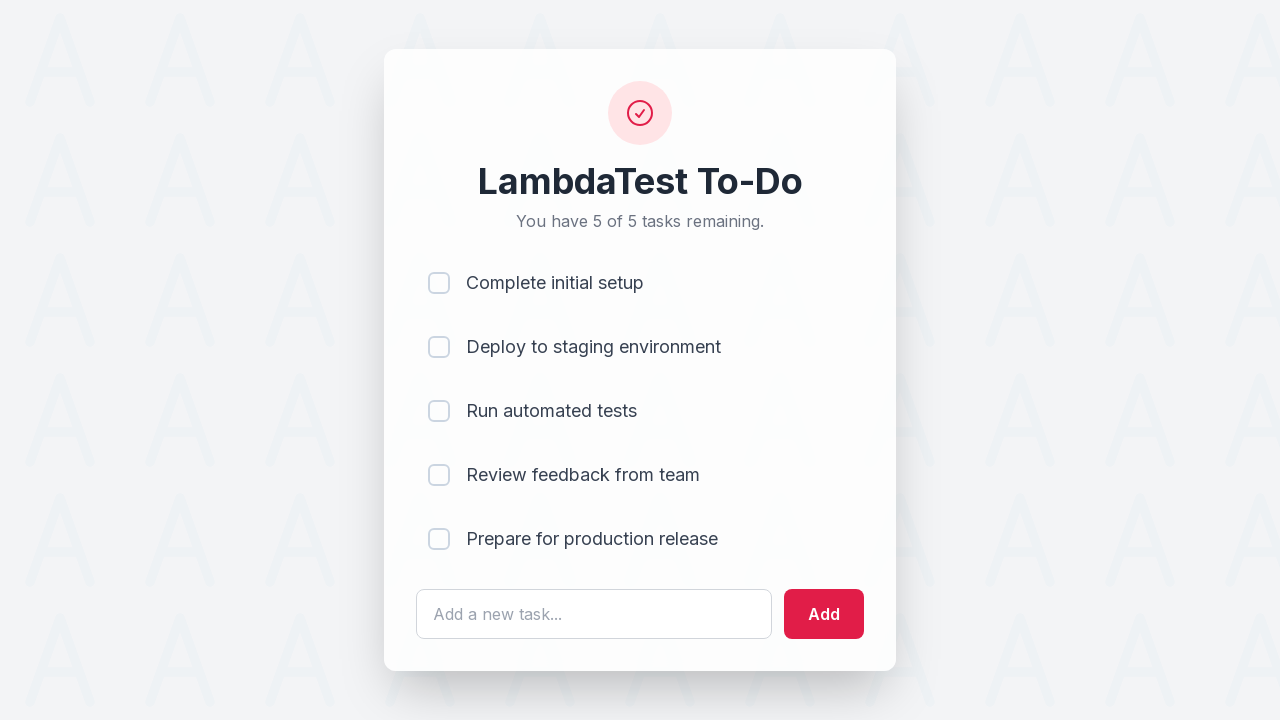

Filled todo input field with 'new book' on #sampletodotext
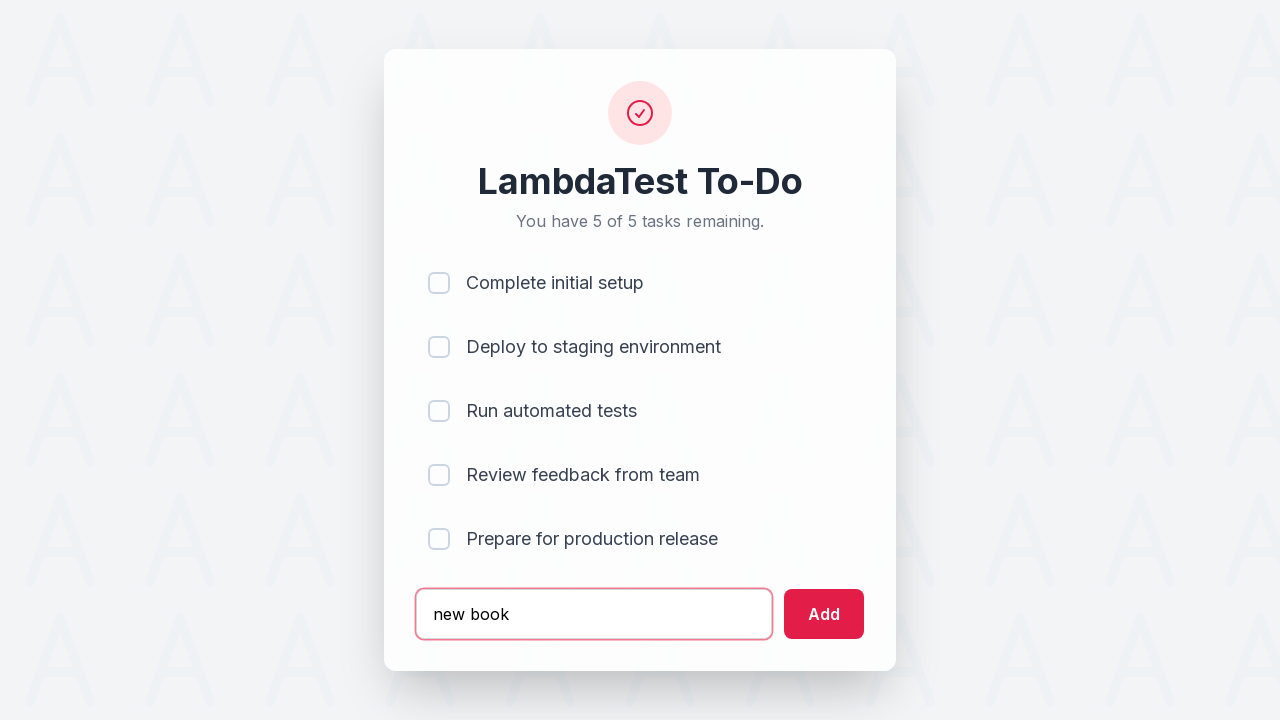

Clicked add button to add first todo item at (824, 614) on #addbutton
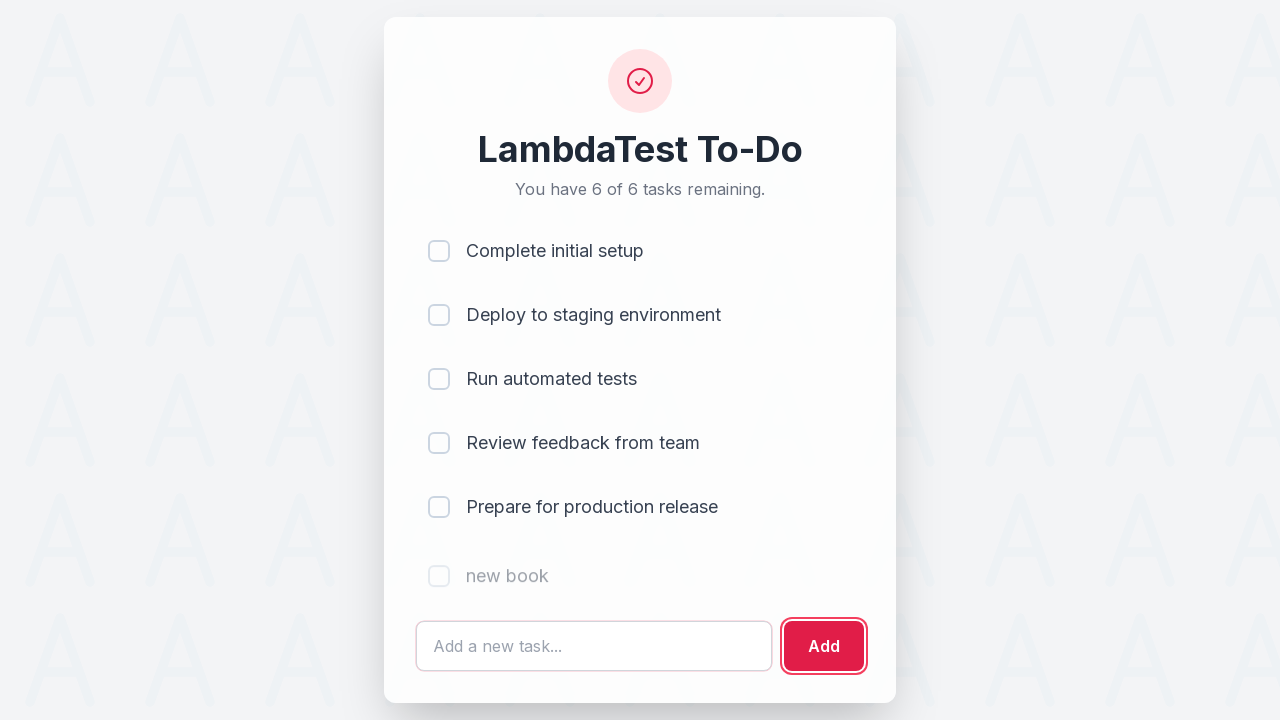

Filled todo input field with 'Buy groceries' on #sampletodotext
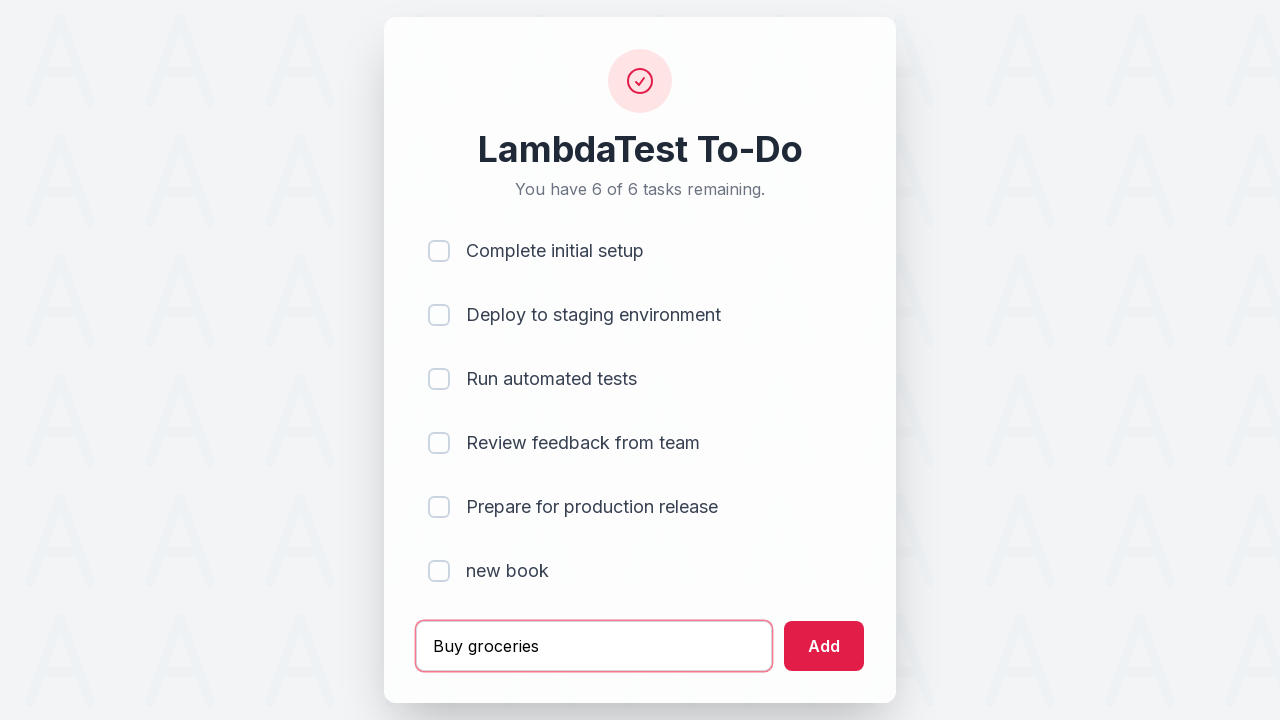

Clicked add button to add second todo item at (824, 646) on #addbutton
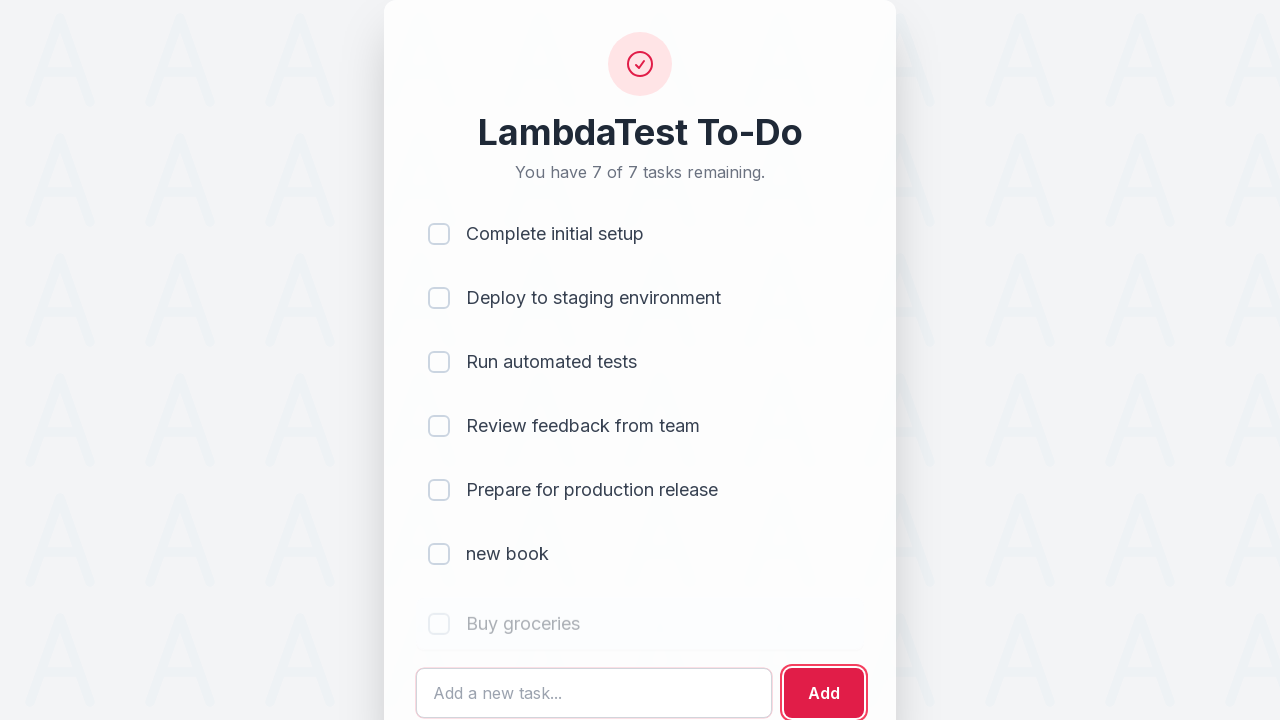

Counted final todo items in the list
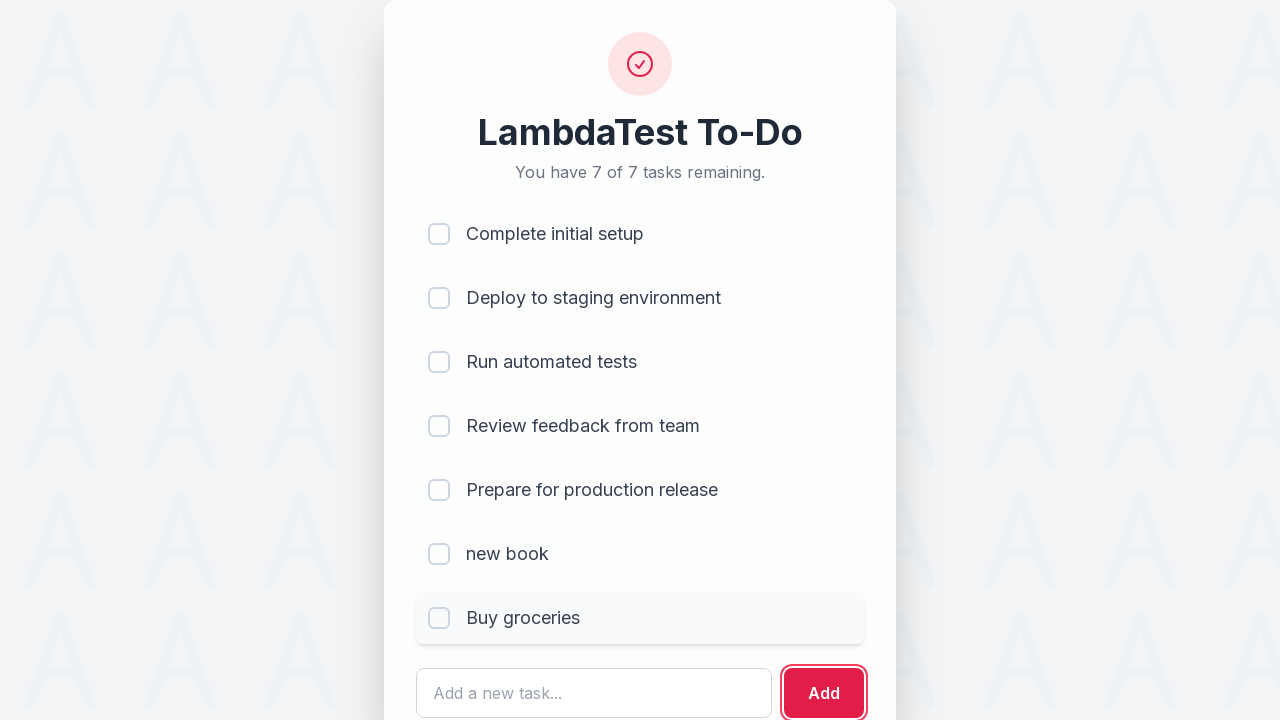

Verified that exactly 2 new todo items were added
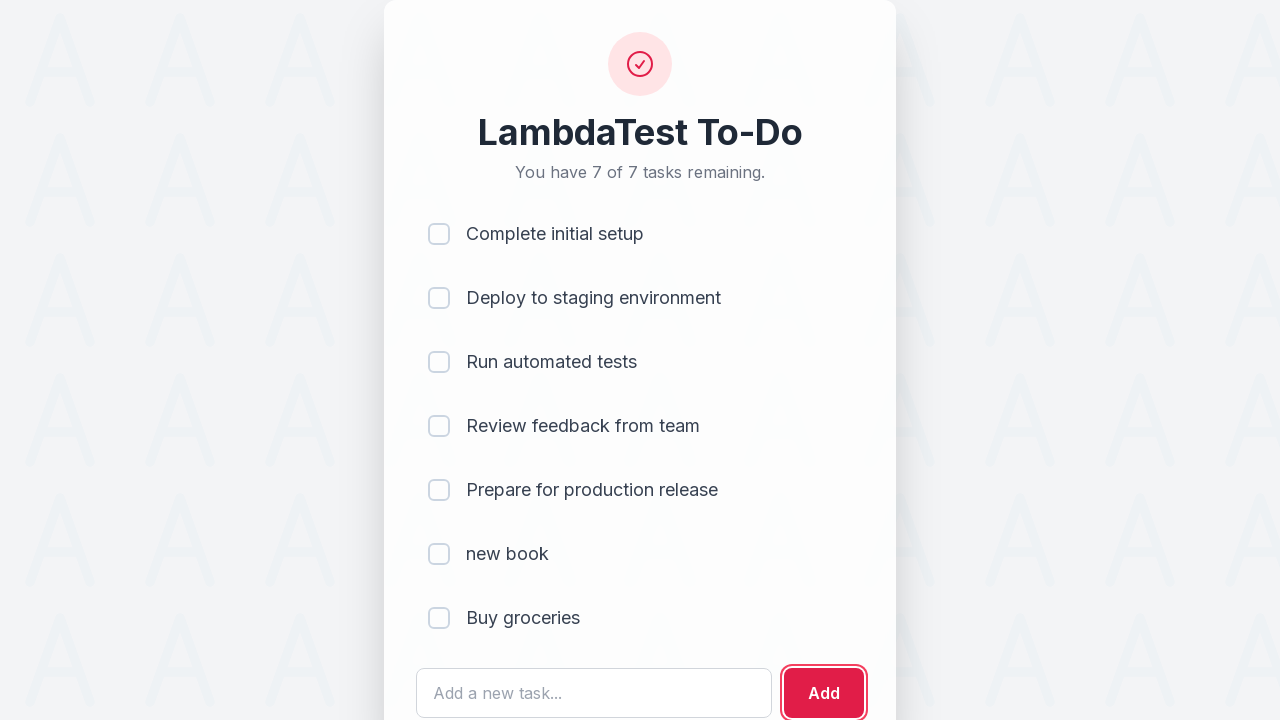

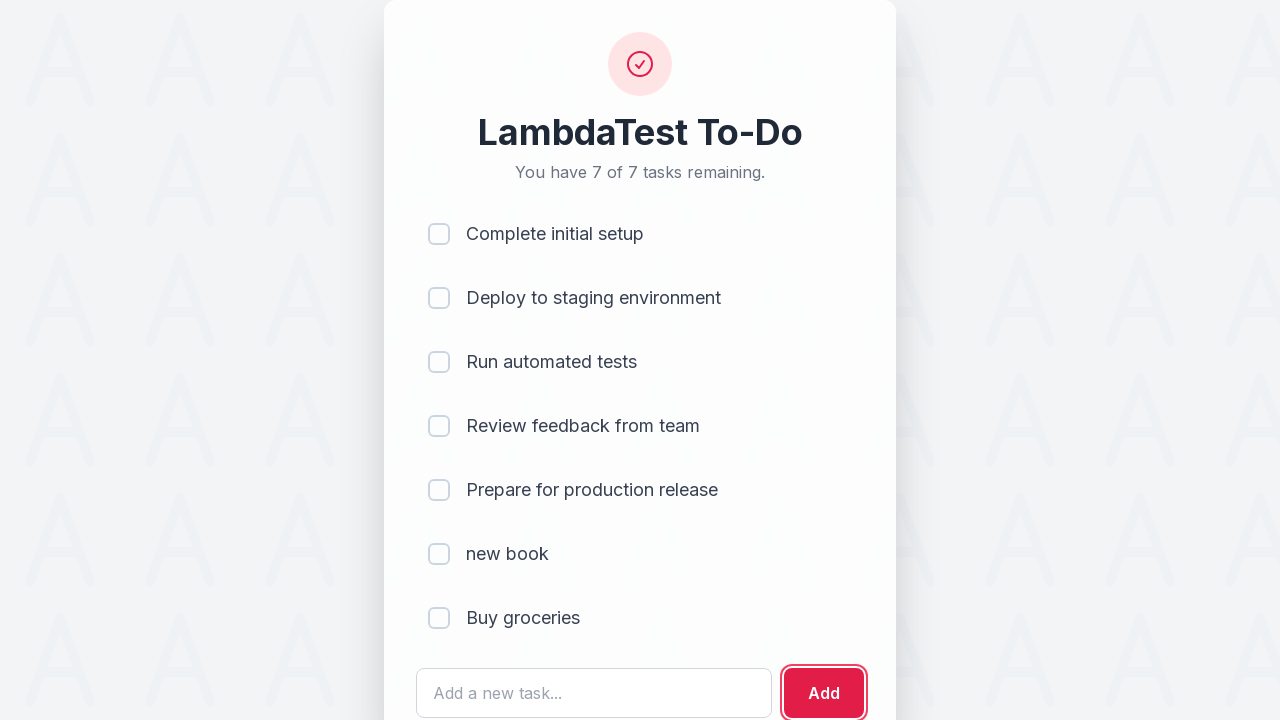